Tests search functionality on testotomasyonu.com by entering "phone" in the search box and submitting the search form

Starting URL: https://www.testotomasyonu.com

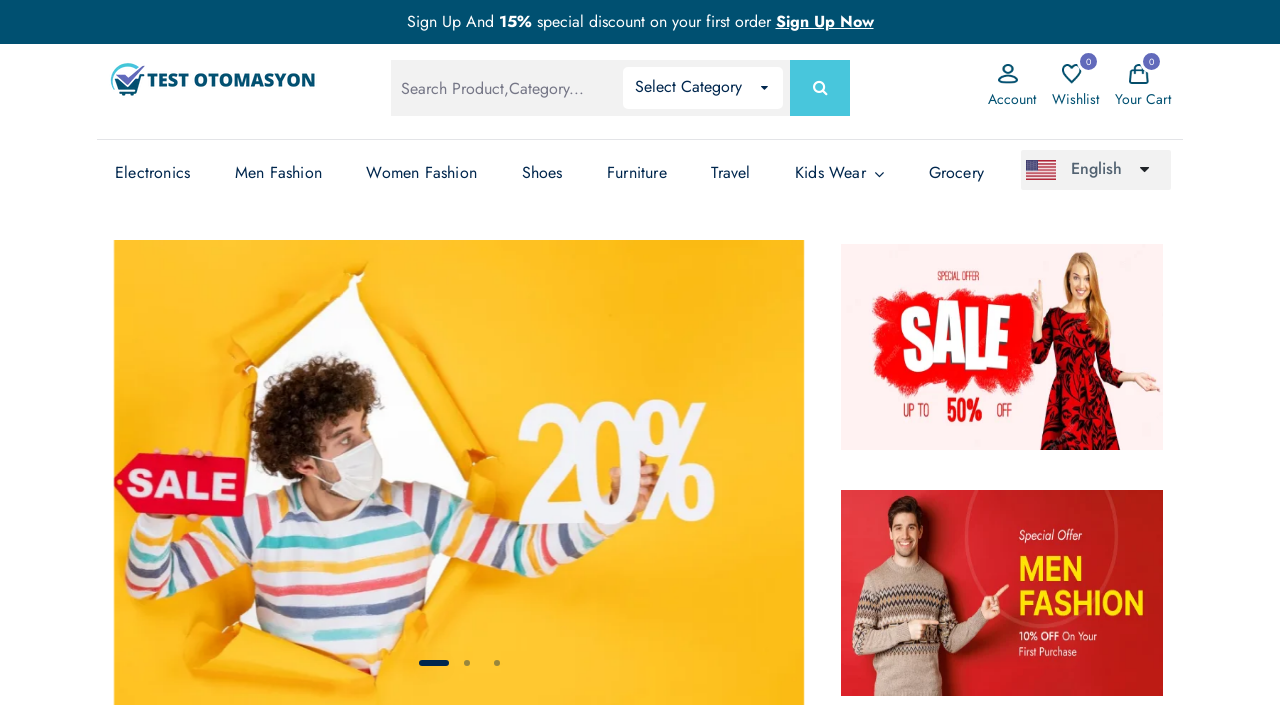

Filled search box with 'phone' on #global-search
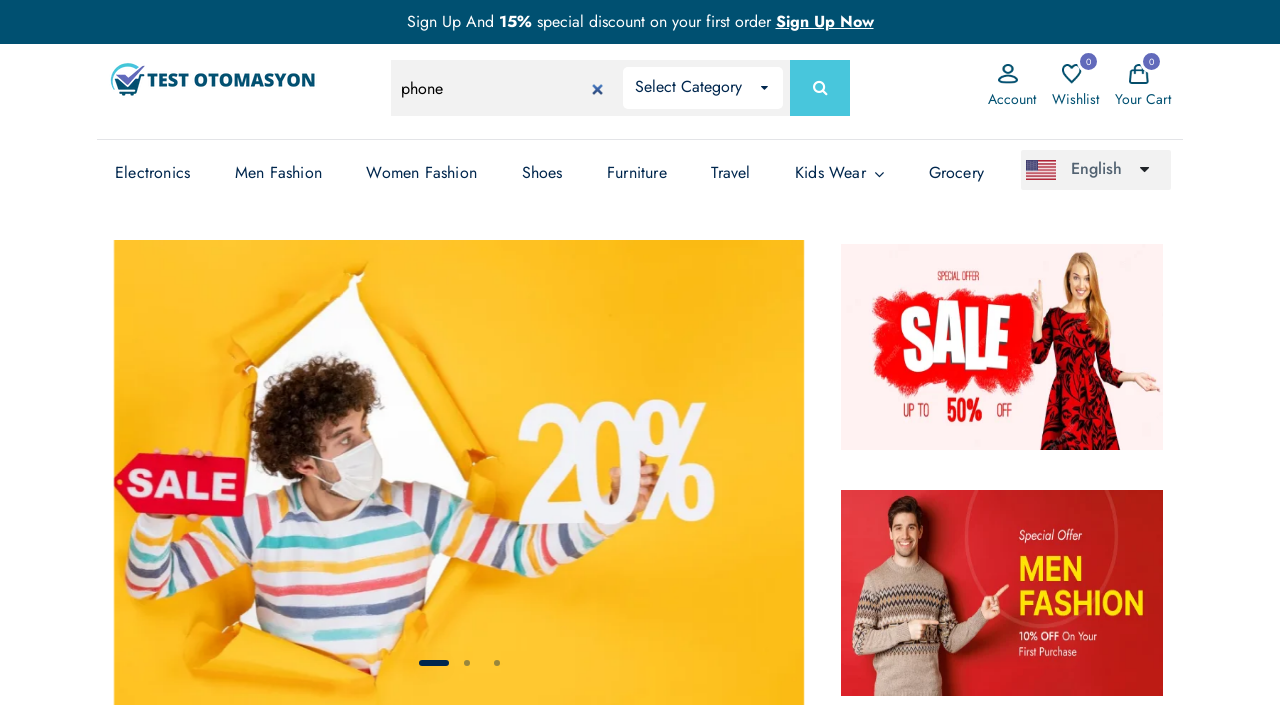

Submitted search form by pressing Enter on #global-search
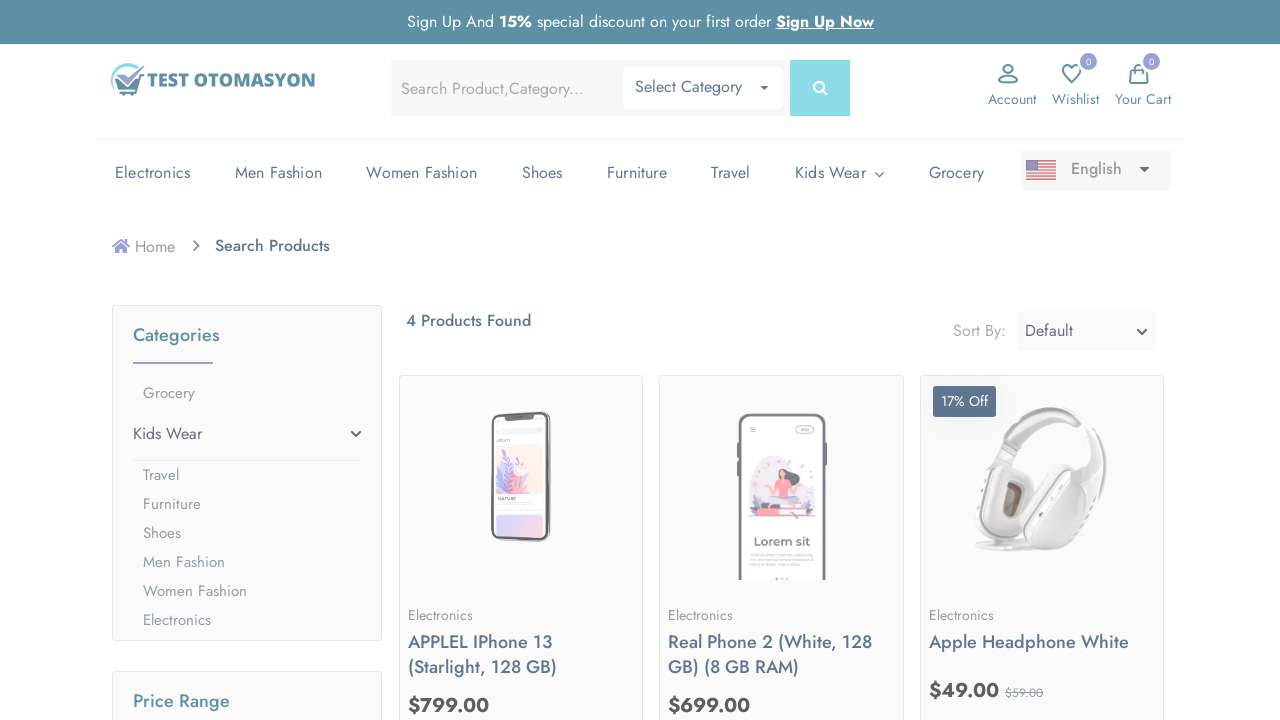

Search results loaded successfully
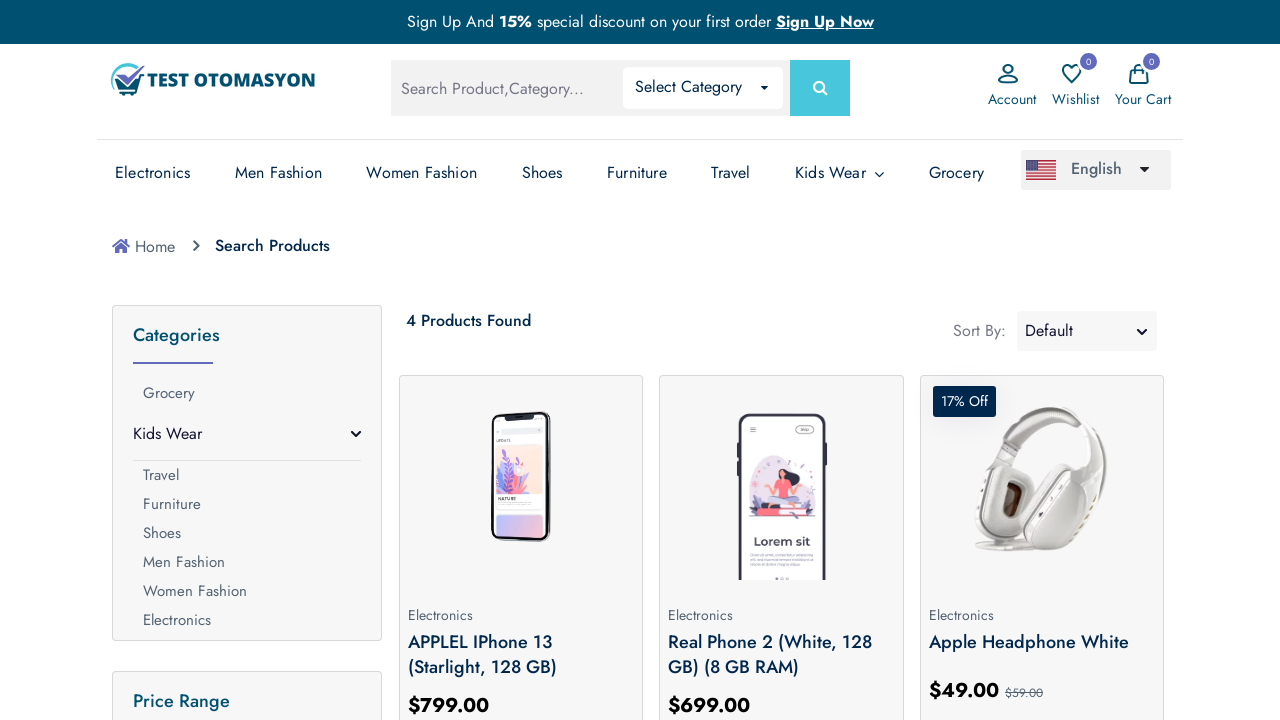

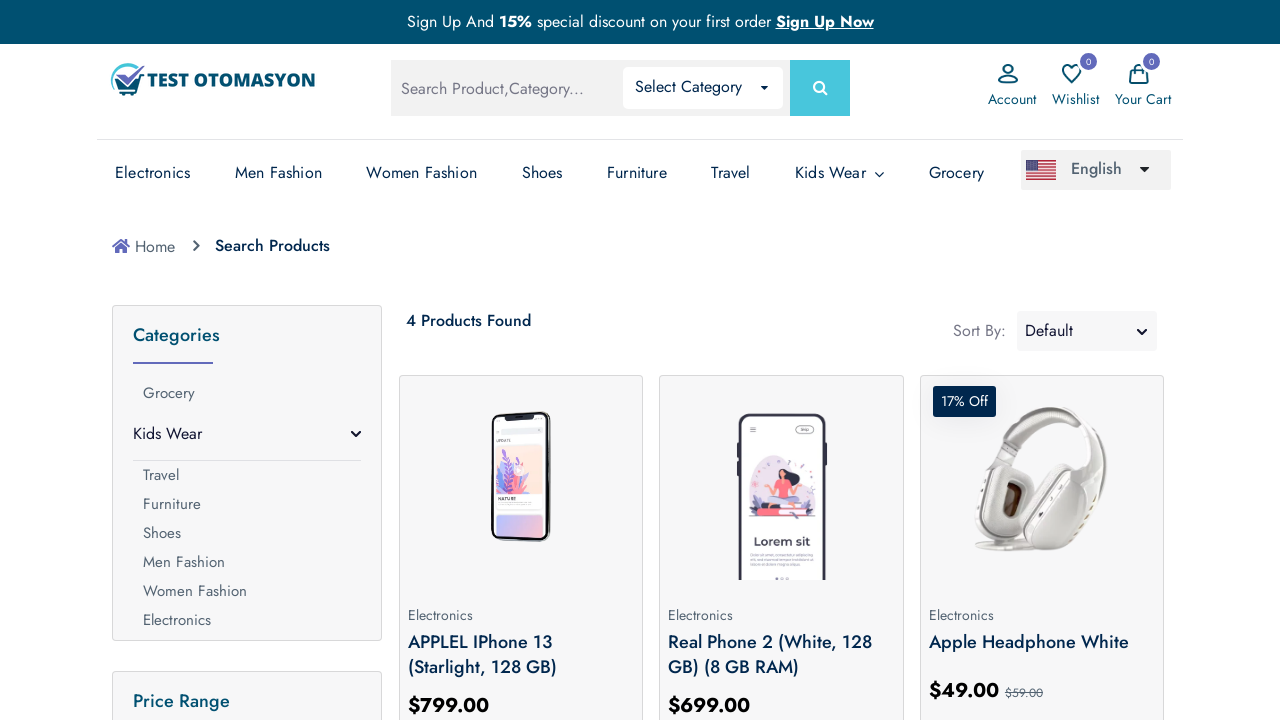